Tests a registration form by filling in first name, last name, and username fields, then submitting the form and verifying the success message.

Starting URL: http://suninjuly.github.io/registration1.html

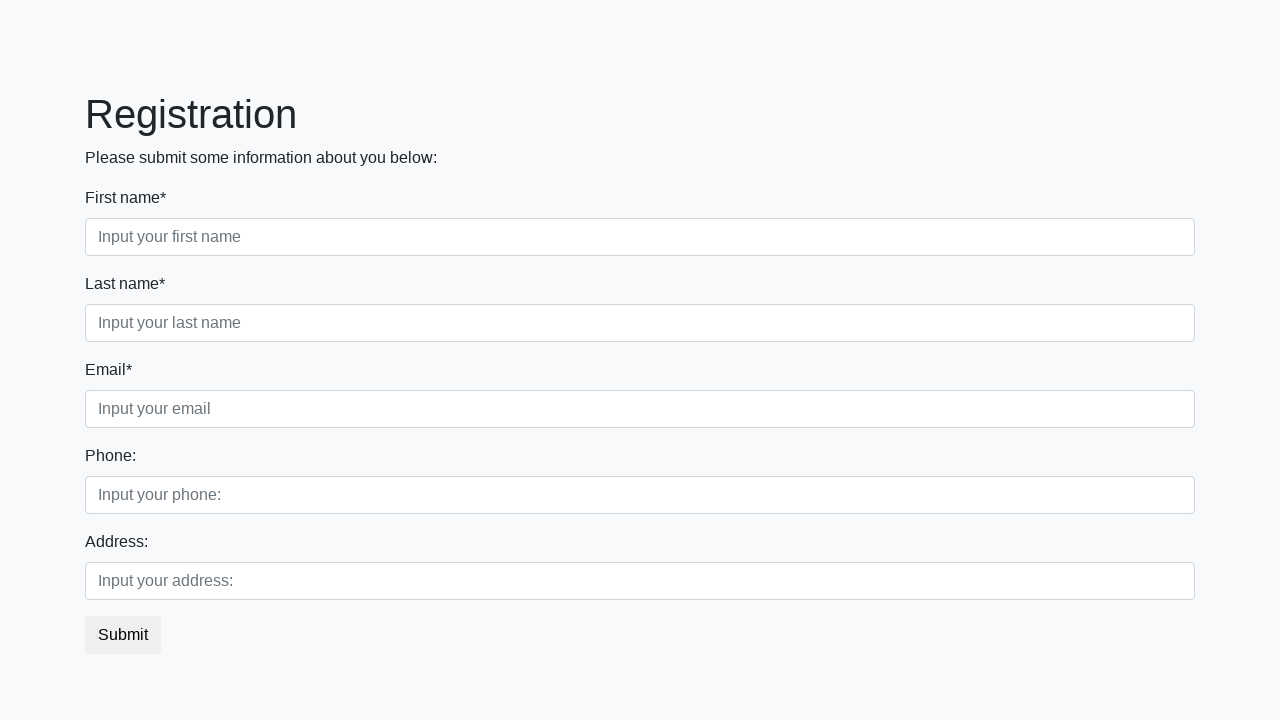

Filled first name field with 'Ivan' on .first_block .first
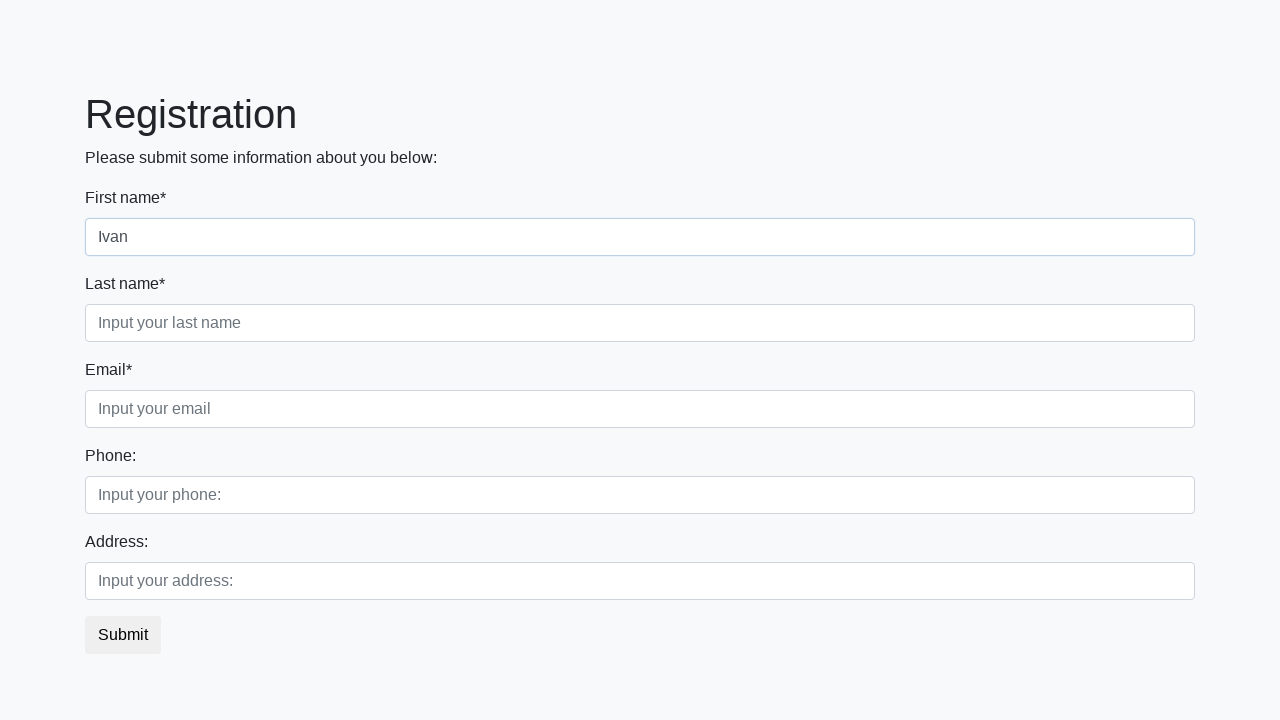

Filled last name field with 'Petrov' on .first_block .second
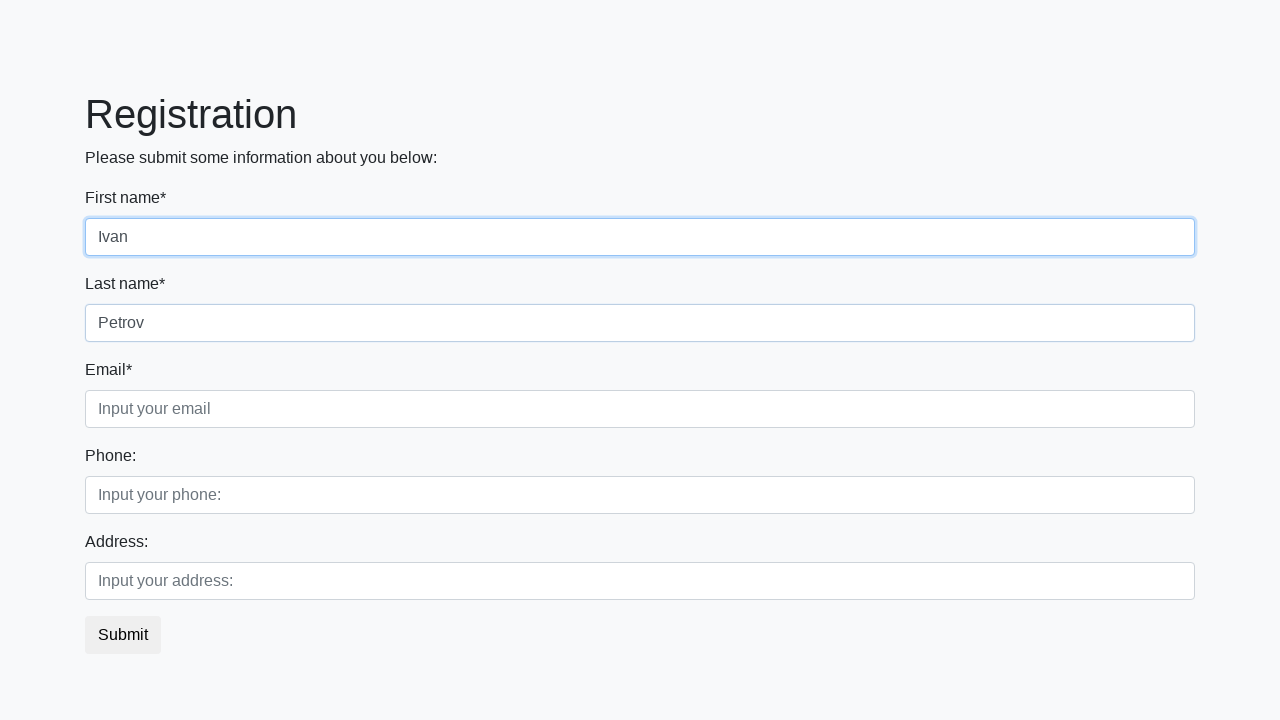

Filled username field with 'Petrov555' on .form-control.third
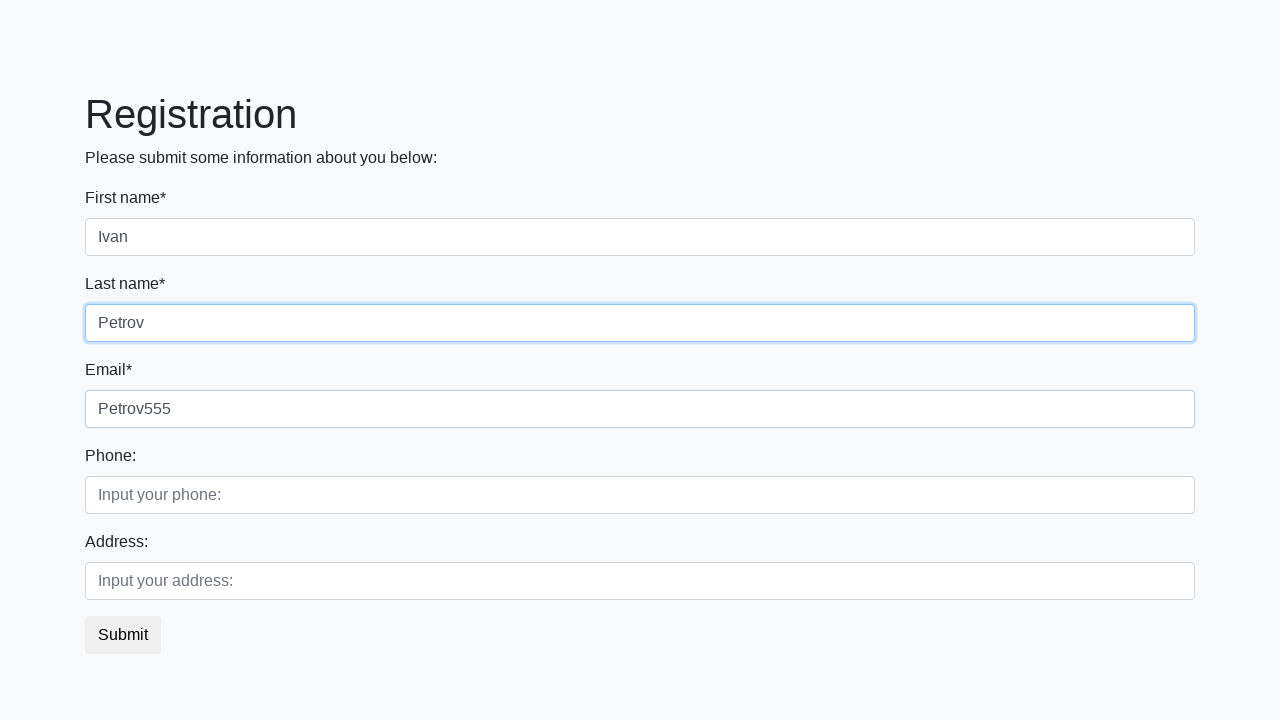

Clicked submit button to register at (123, 635) on button.btn
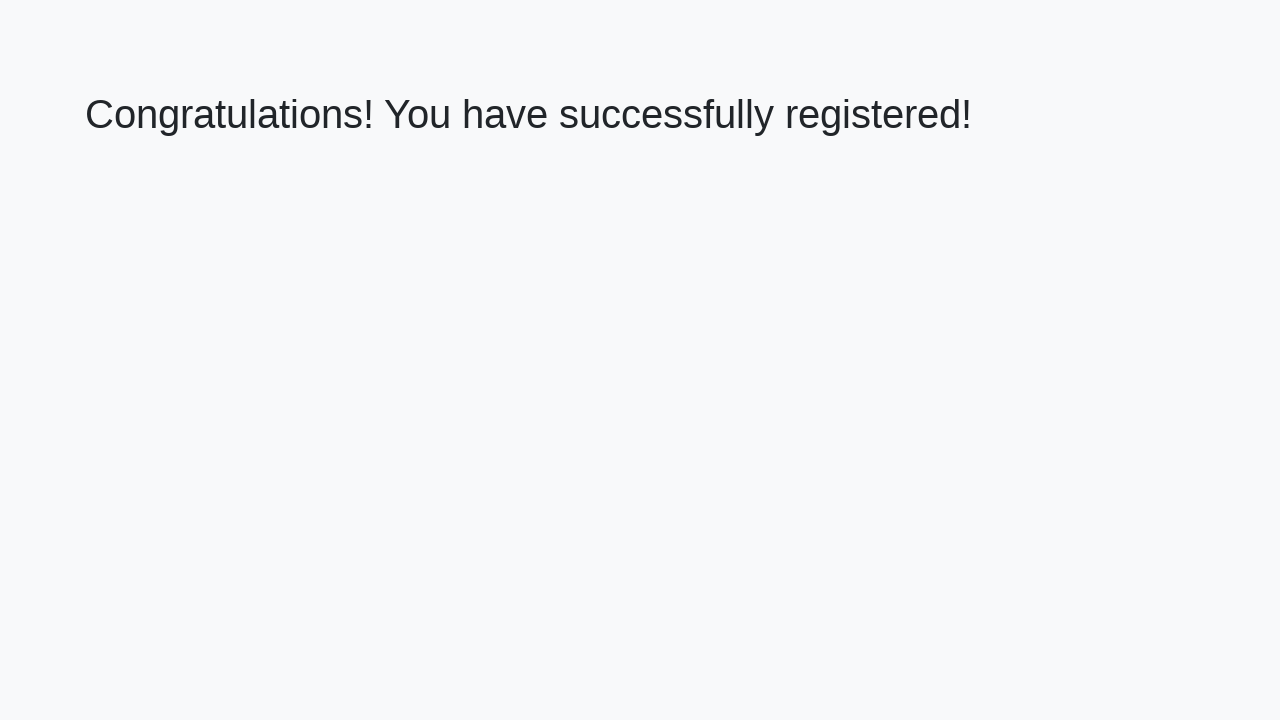

Success message displayed with h1 element
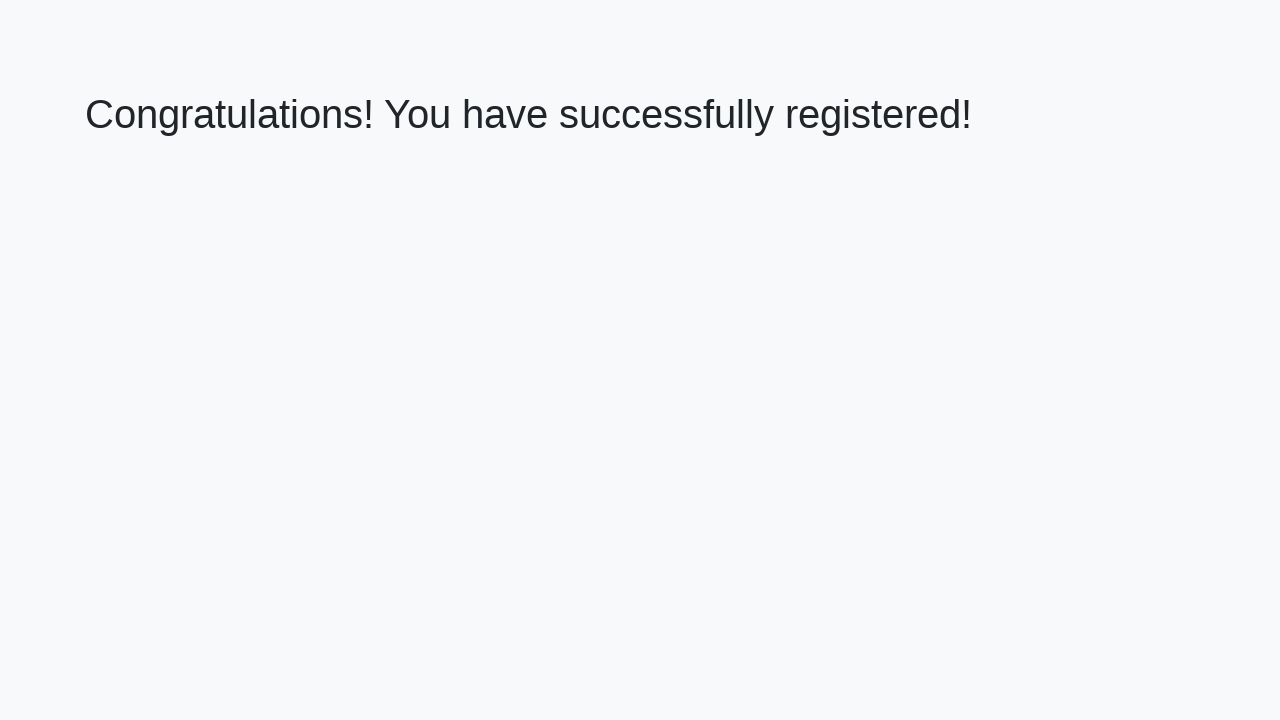

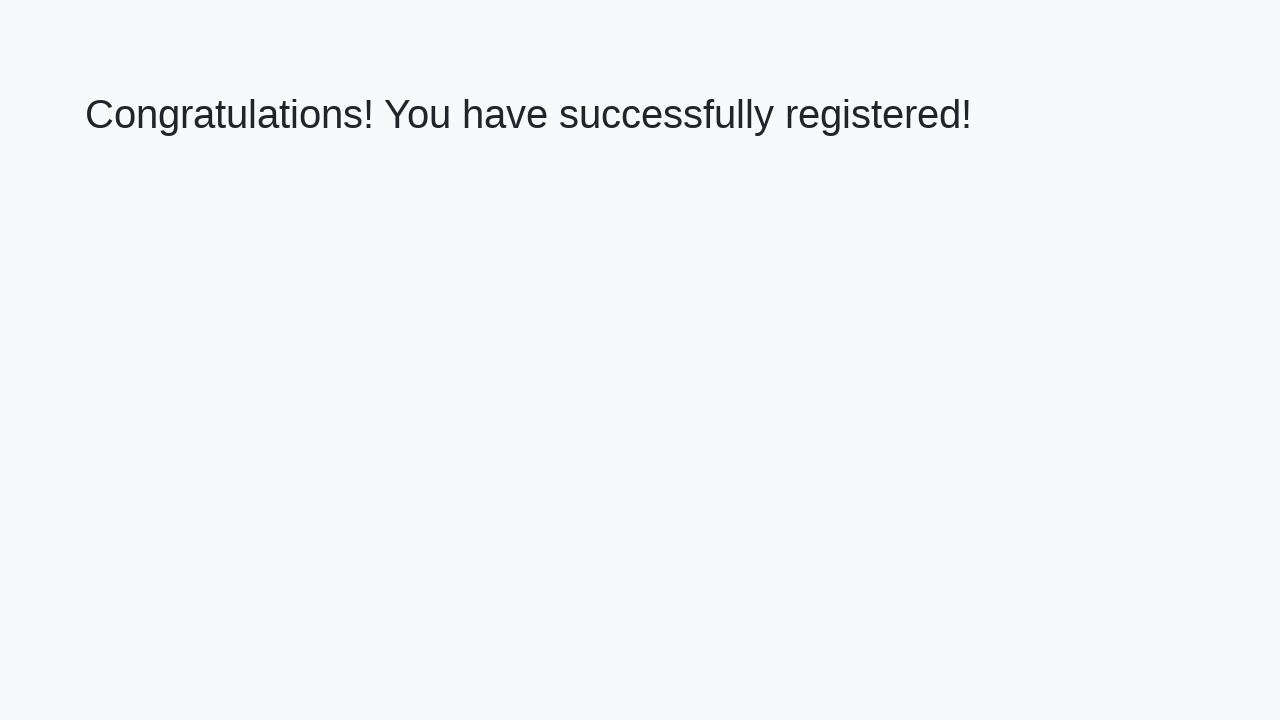